Tests opening multiple links from the footer's first column in new tabs and verifying each tab loads successfully

Starting URL: http://www.qaclickacademy.com/practice.php

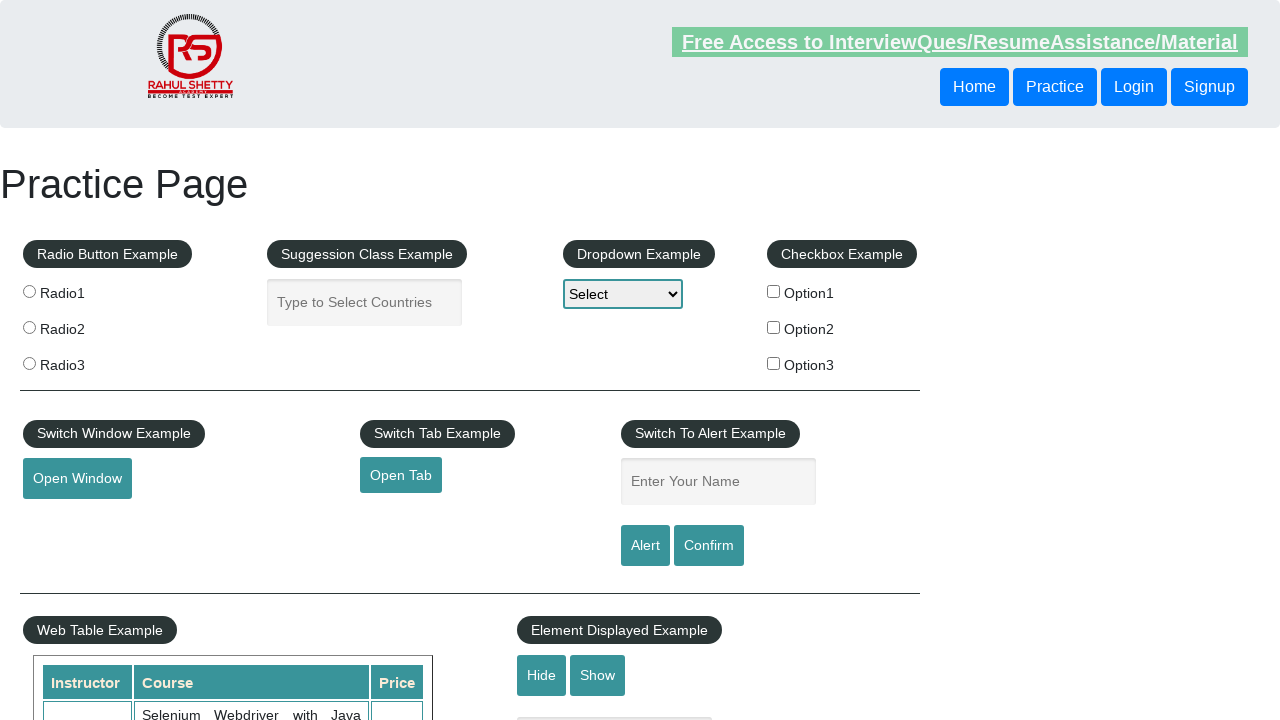

Located the first column of the footer
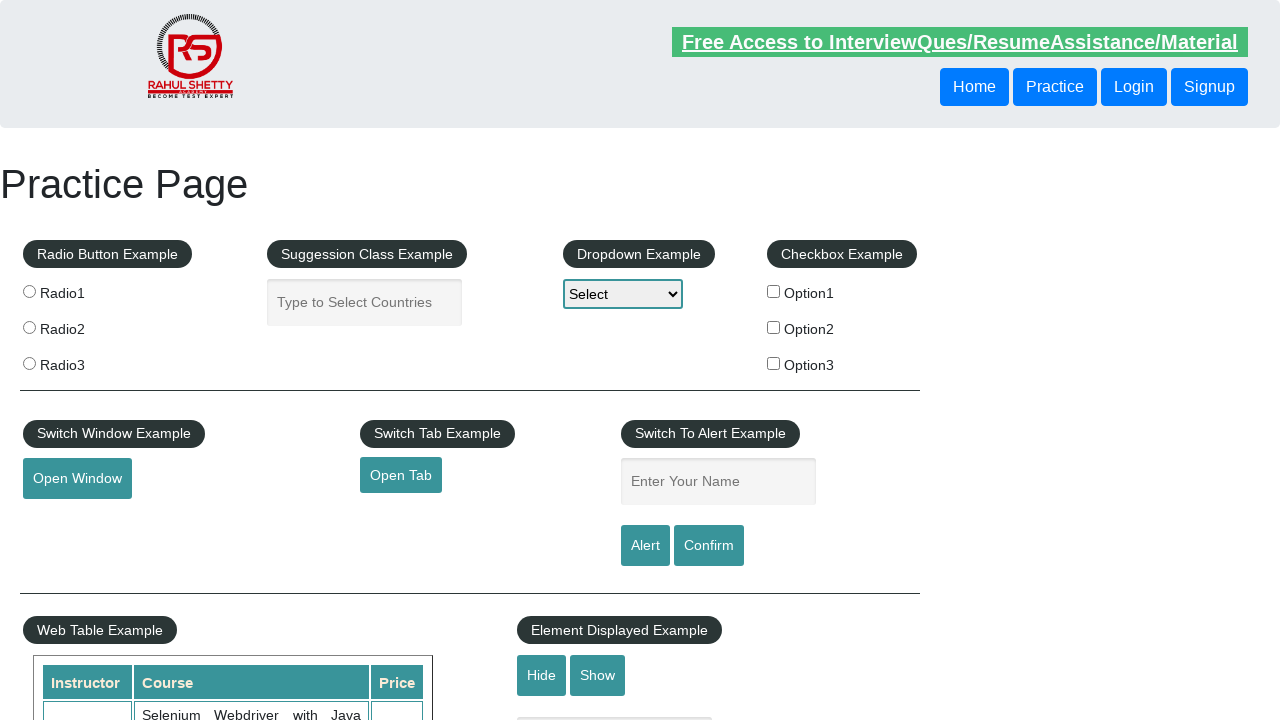

Retrieved all links from the first footer column
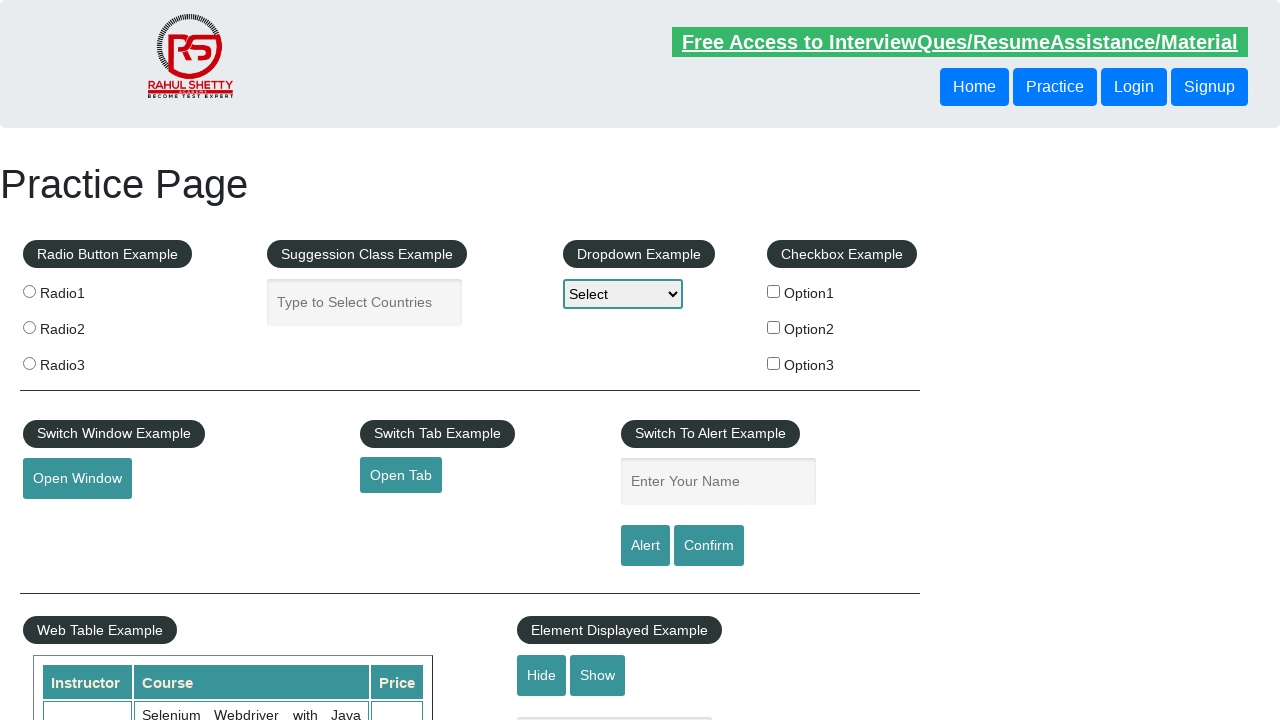

Stored reference to main page
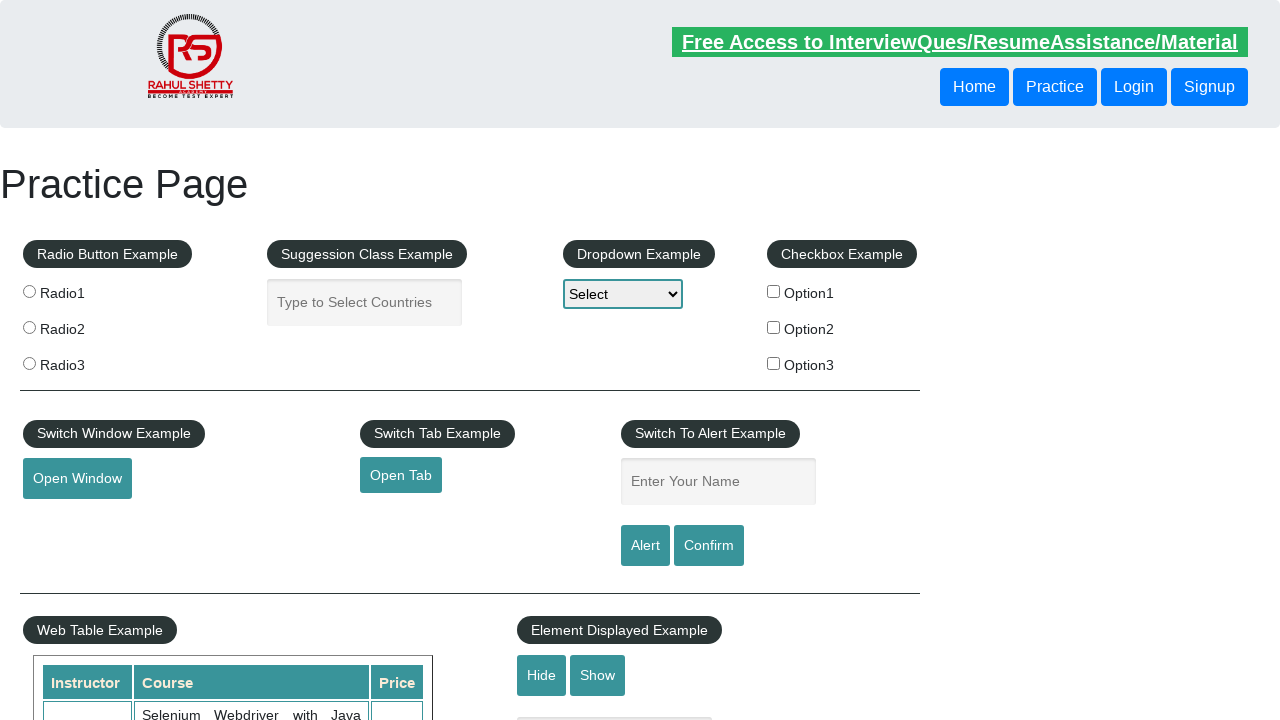

Opened footer link 1 in a new tab using Ctrl+Click at (68, 520) on xpath=//div[@id='gf-BIG']/table/tbody/tr/td[1]/ul >> a >> nth=1
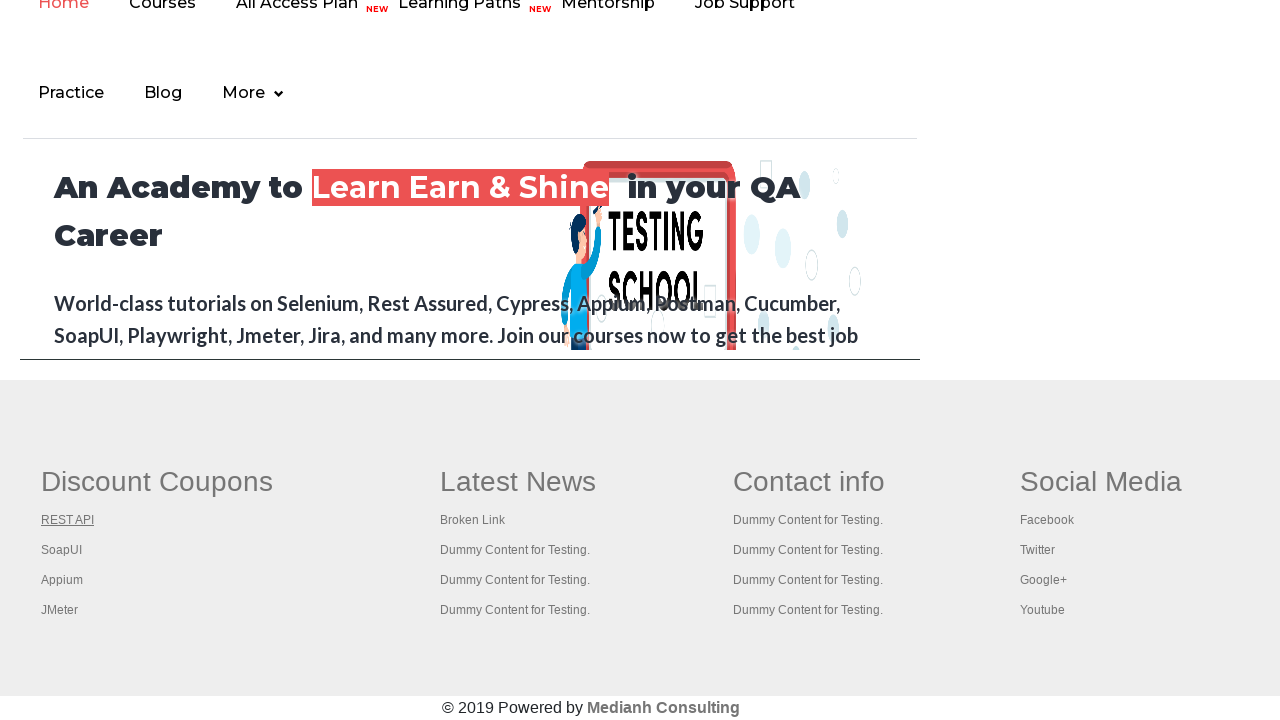

Opened footer link 2 in a new tab using Ctrl+Click at (62, 550) on xpath=//div[@id='gf-BIG']/table/tbody/tr/td[1]/ul >> a >> nth=2
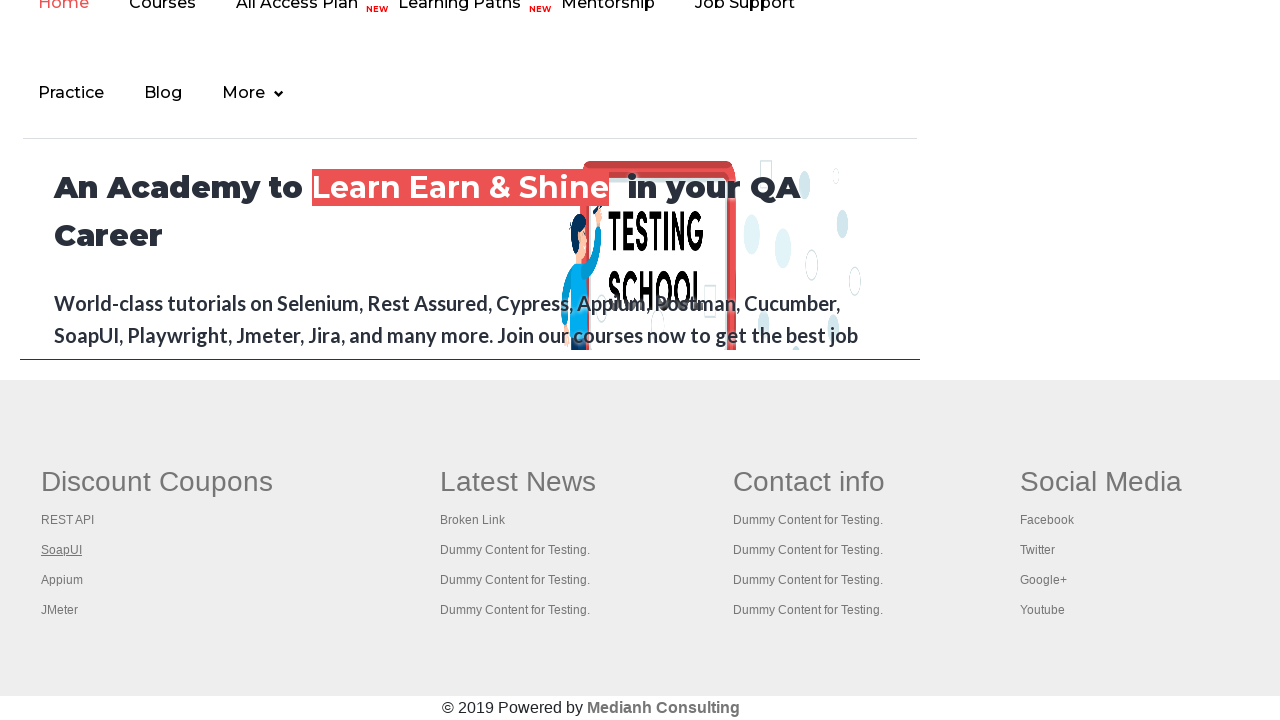

Opened footer link 3 in a new tab using Ctrl+Click at (62, 580) on xpath=//div[@id='gf-BIG']/table/tbody/tr/td[1]/ul >> a >> nth=3
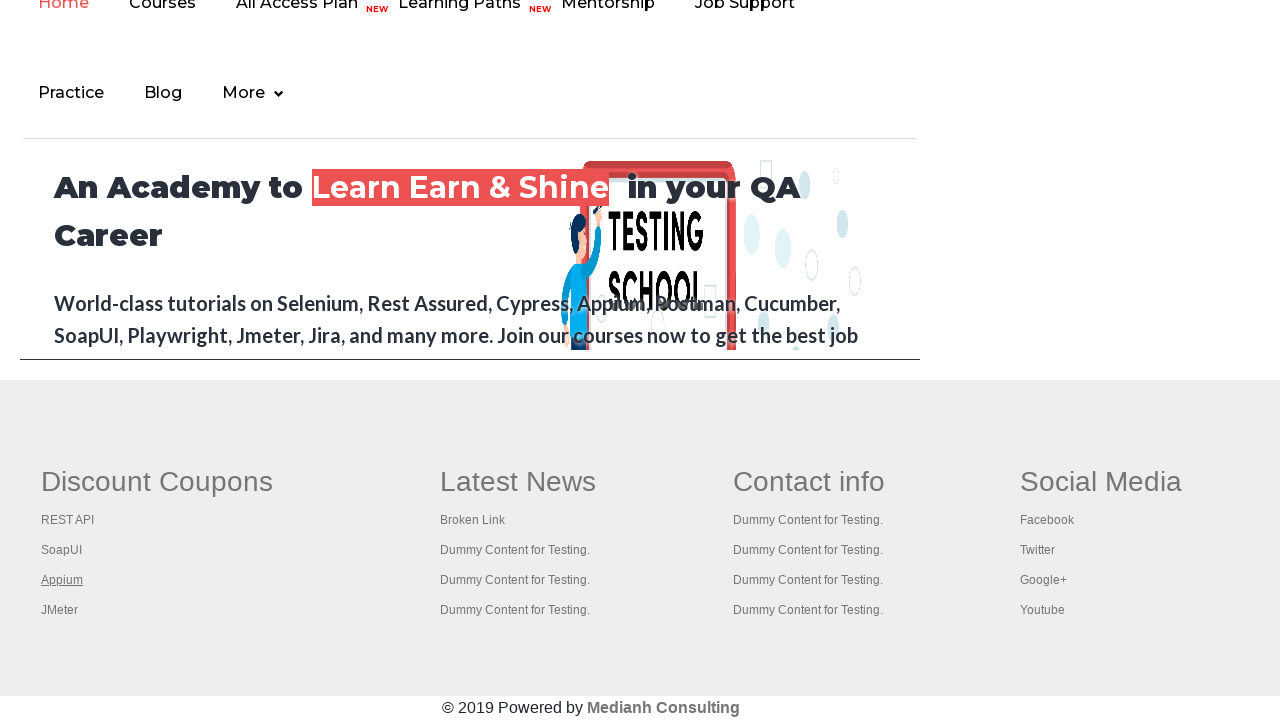

Opened footer link 4 in a new tab using Ctrl+Click at (60, 610) on xpath=//div[@id='gf-BIG']/table/tbody/tr/td[1]/ul >> a >> nth=4
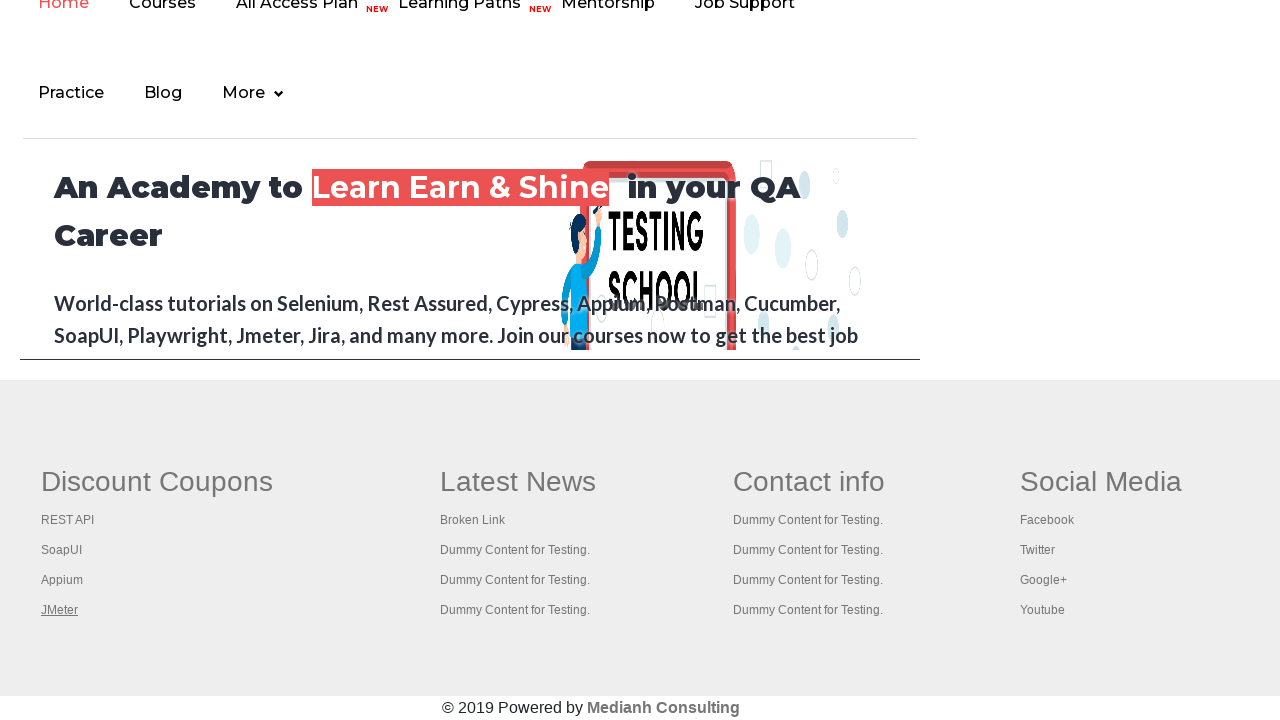

Waited for opened tab to load completely
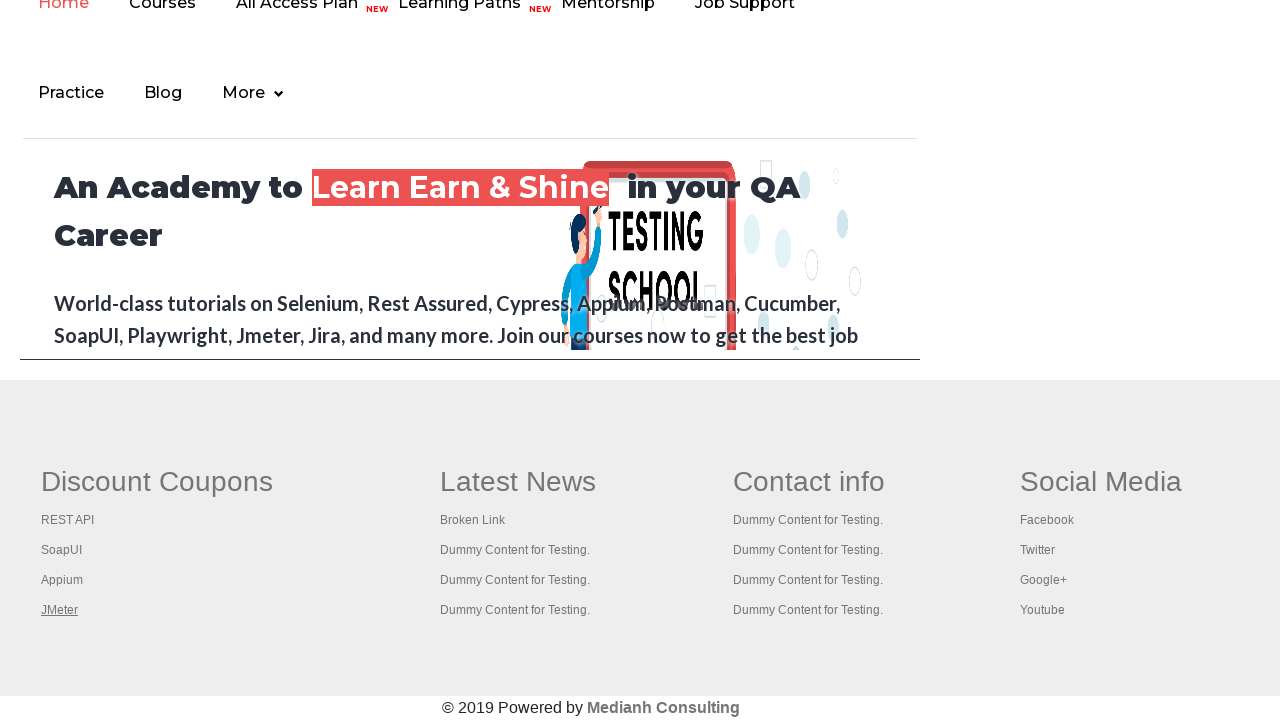

Retrieved and printed title from opened tab: REST API Tutorial
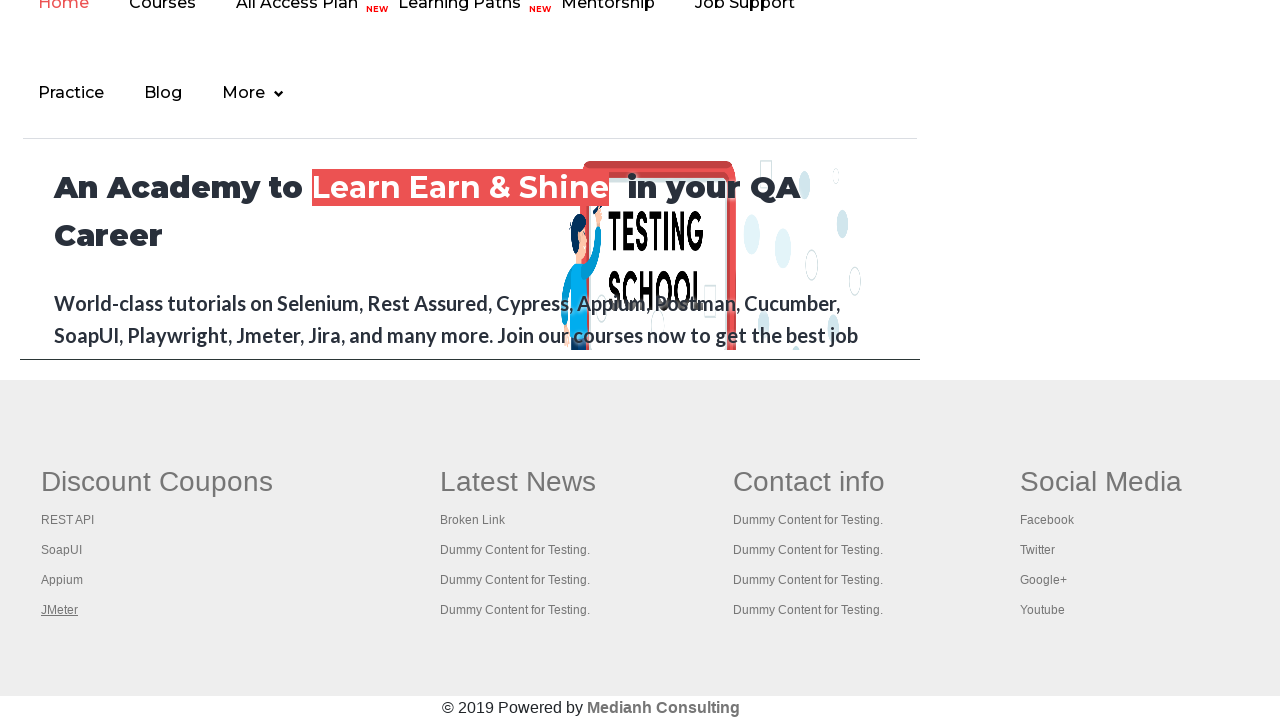

Waited for opened tab to load completely
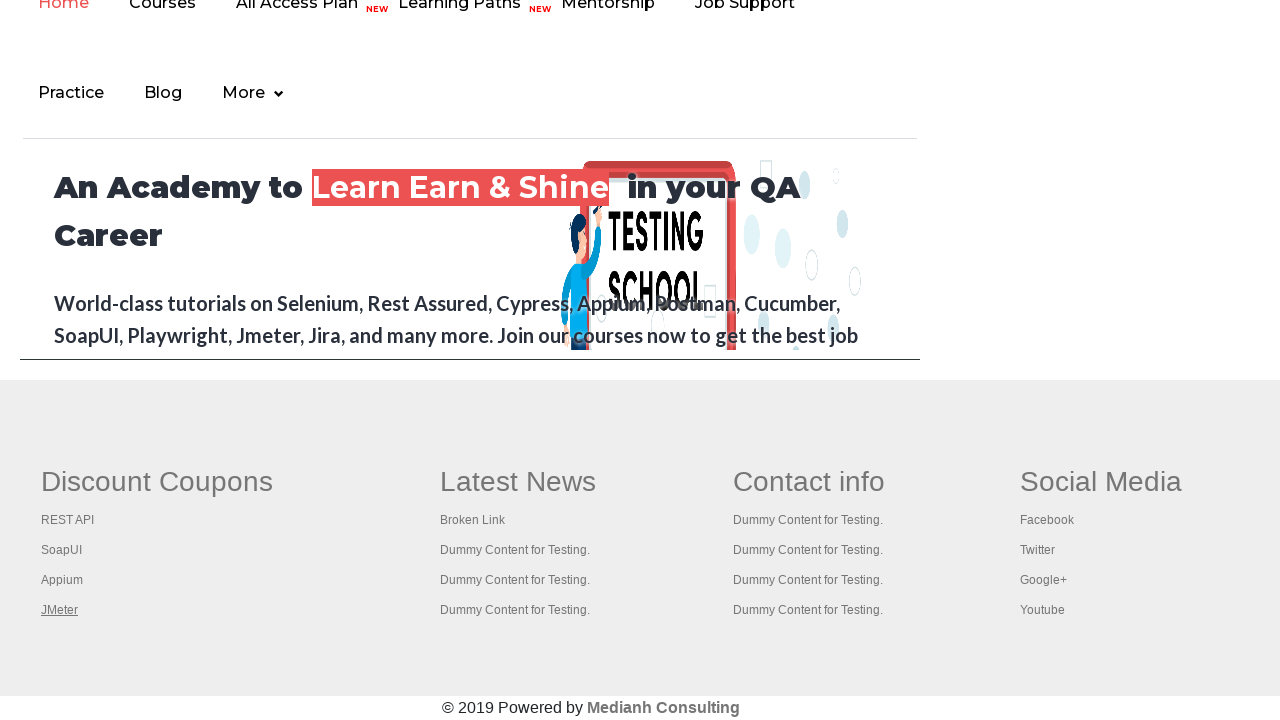

Retrieved and printed title from opened tab: The World’s Most Popular API Testing Tool | SoapUI
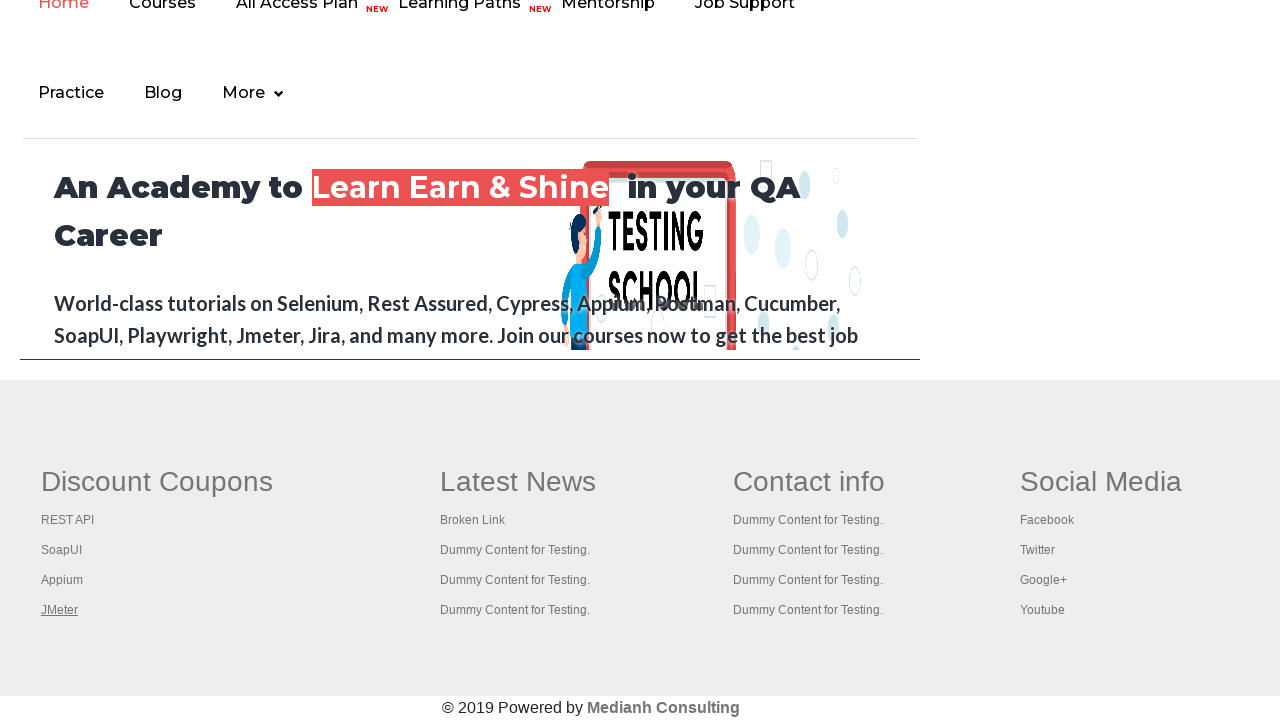

Waited for opened tab to load completely
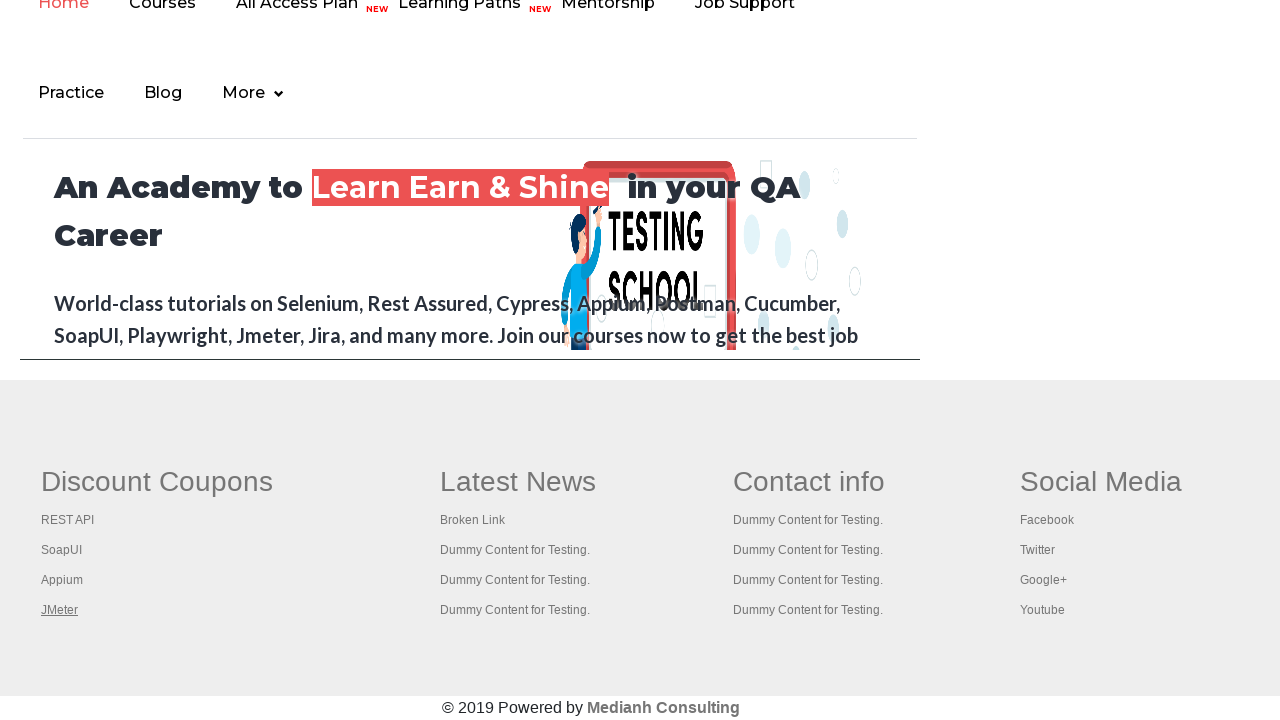

Retrieved and printed title from opened tab: Appium tutorial for Mobile Apps testing | RahulShetty Academy | Rahul
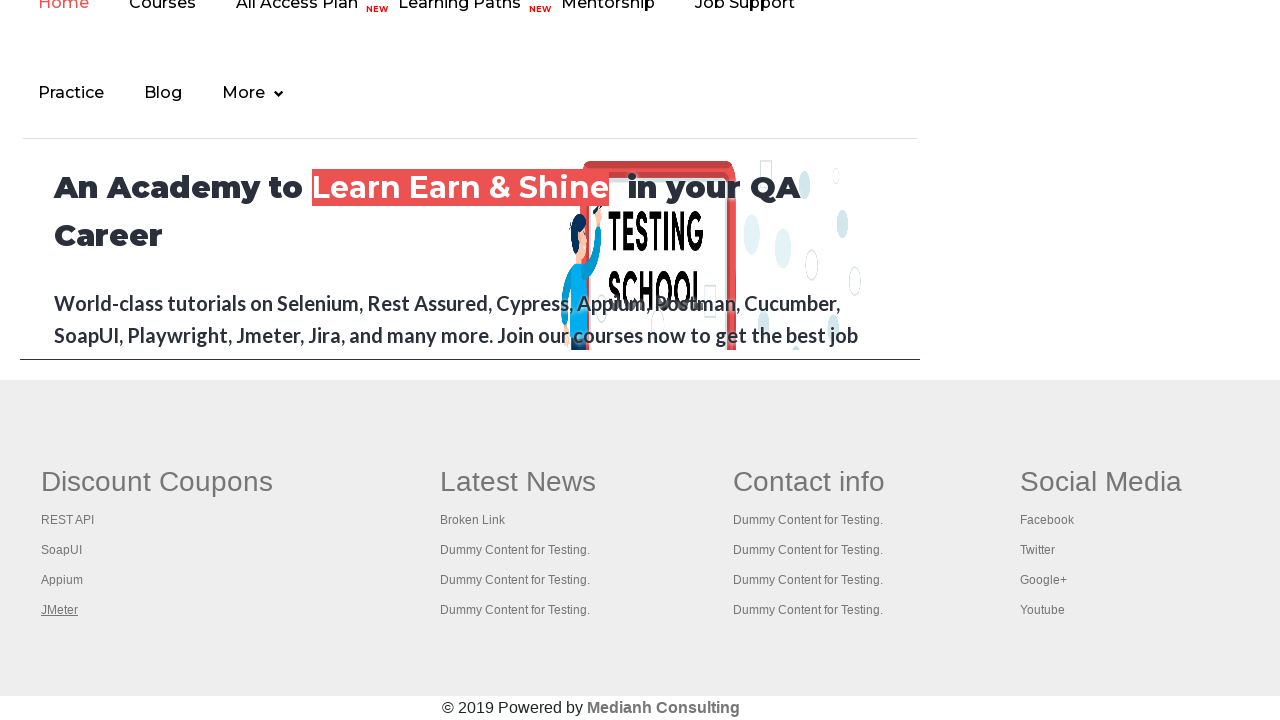

Waited for opened tab to load completely
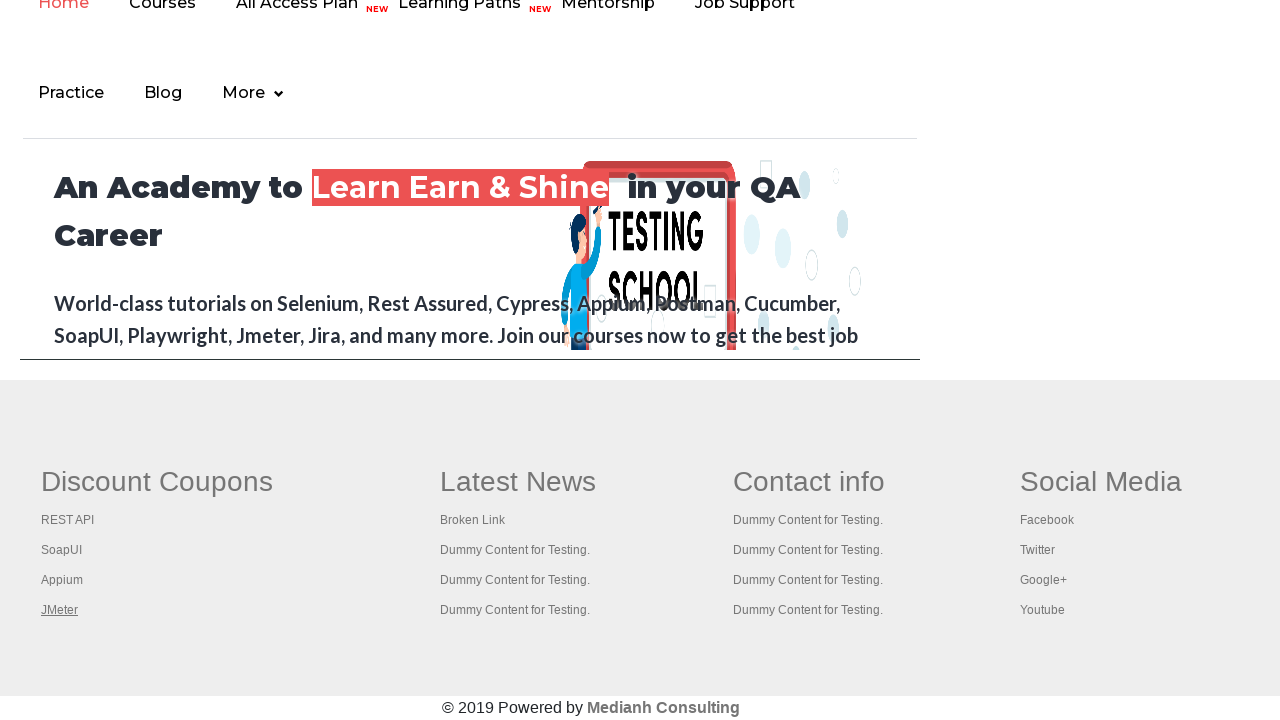

Retrieved and printed title from opened tab: Apache JMeter - Apache JMeter™
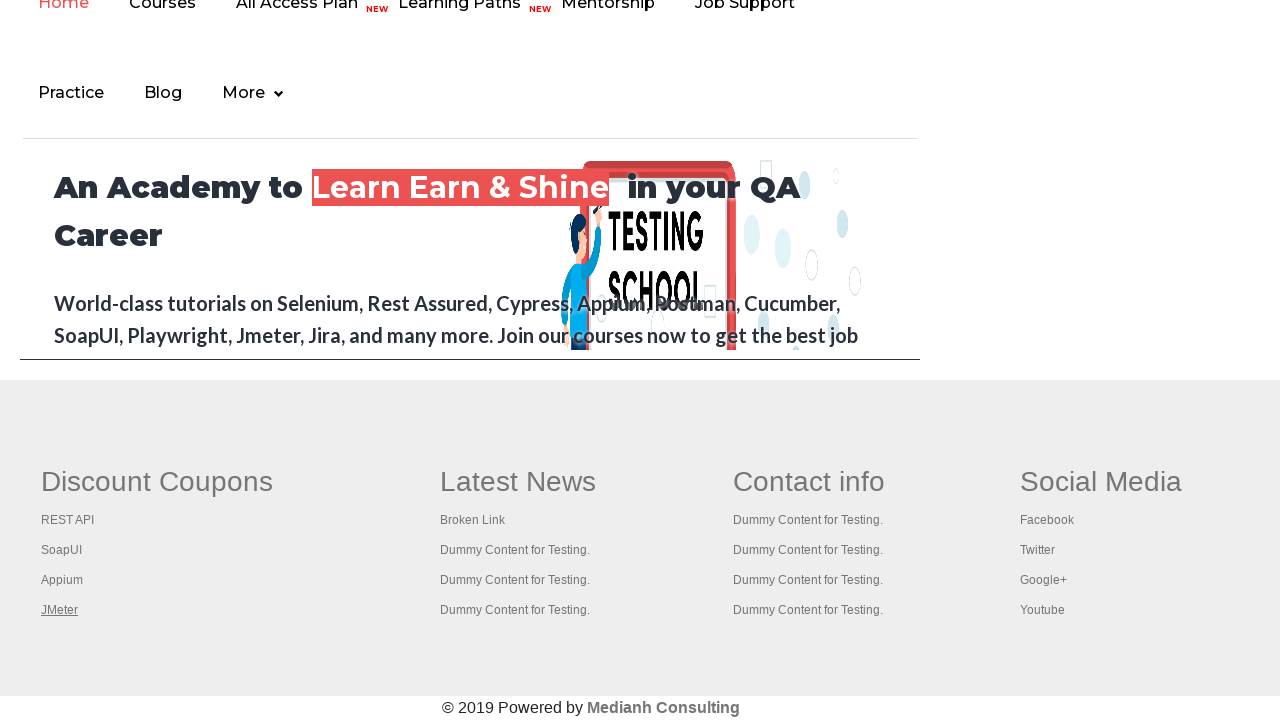

Retrieved and printed title from main page: Practice Page
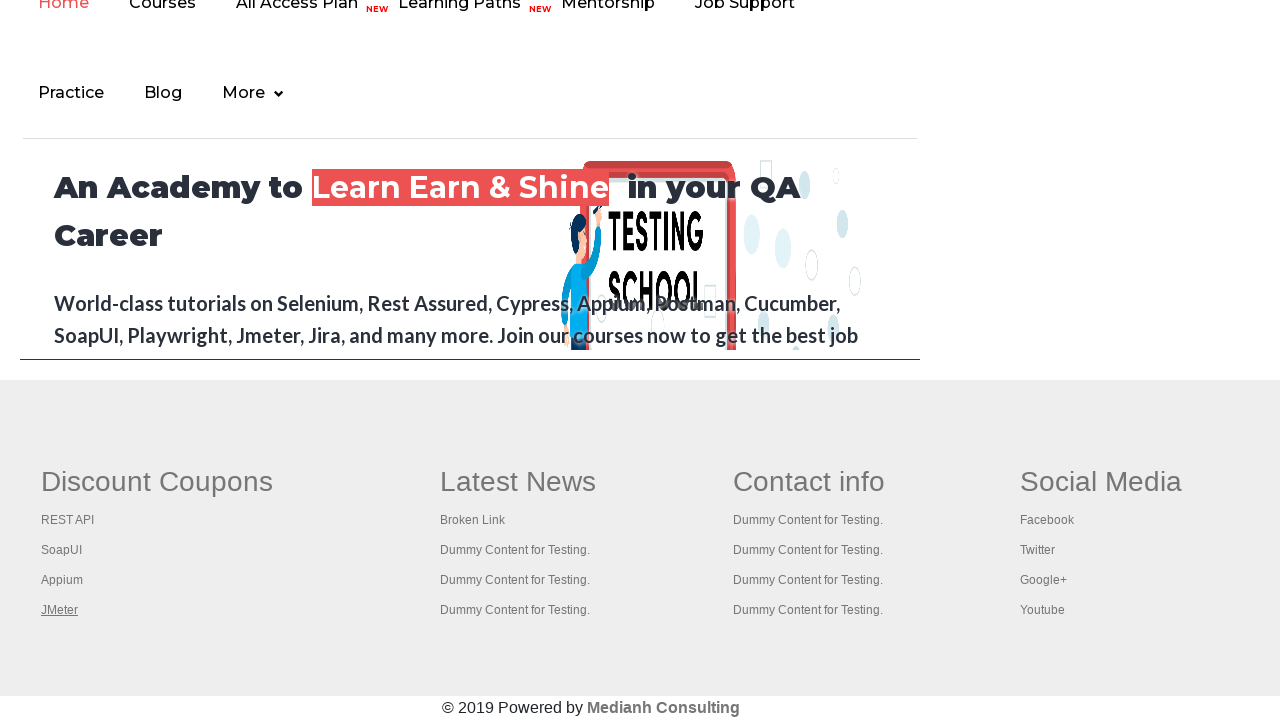

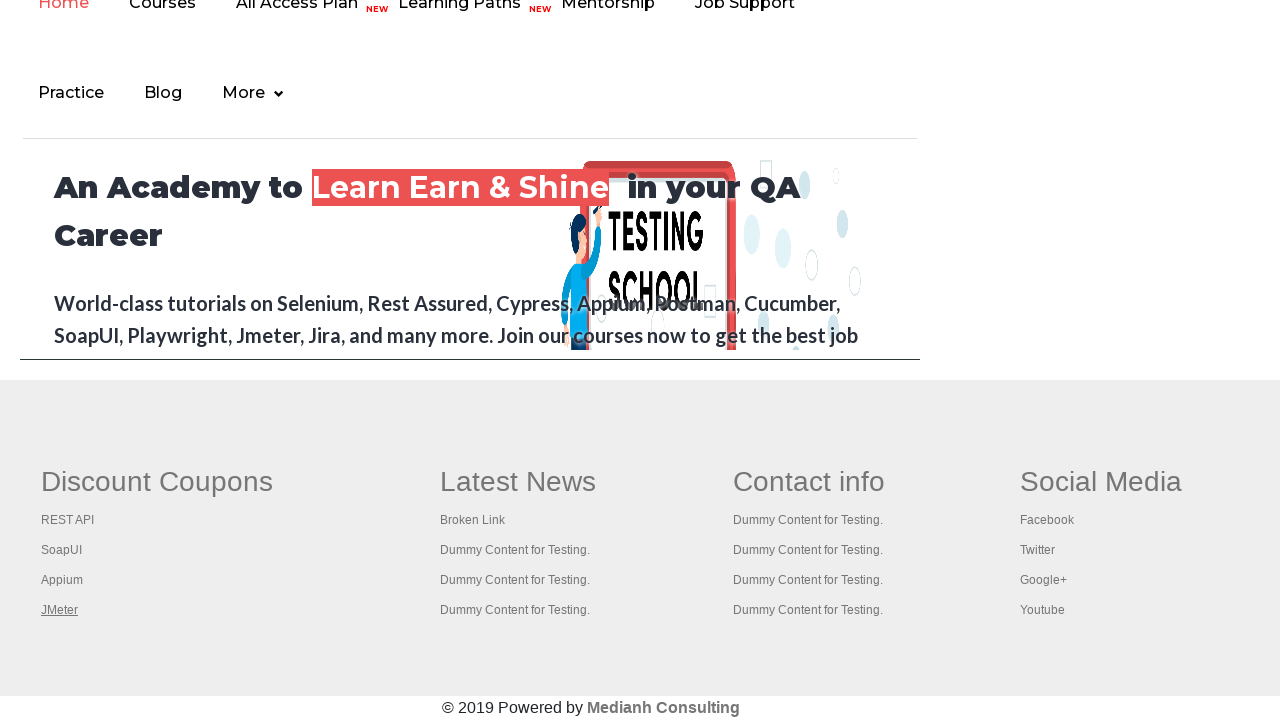